Tests dropdown selection functionality by selecting options using different methods (by index, value, and visible text)

Starting URL: https://demoqa.com/select-menu

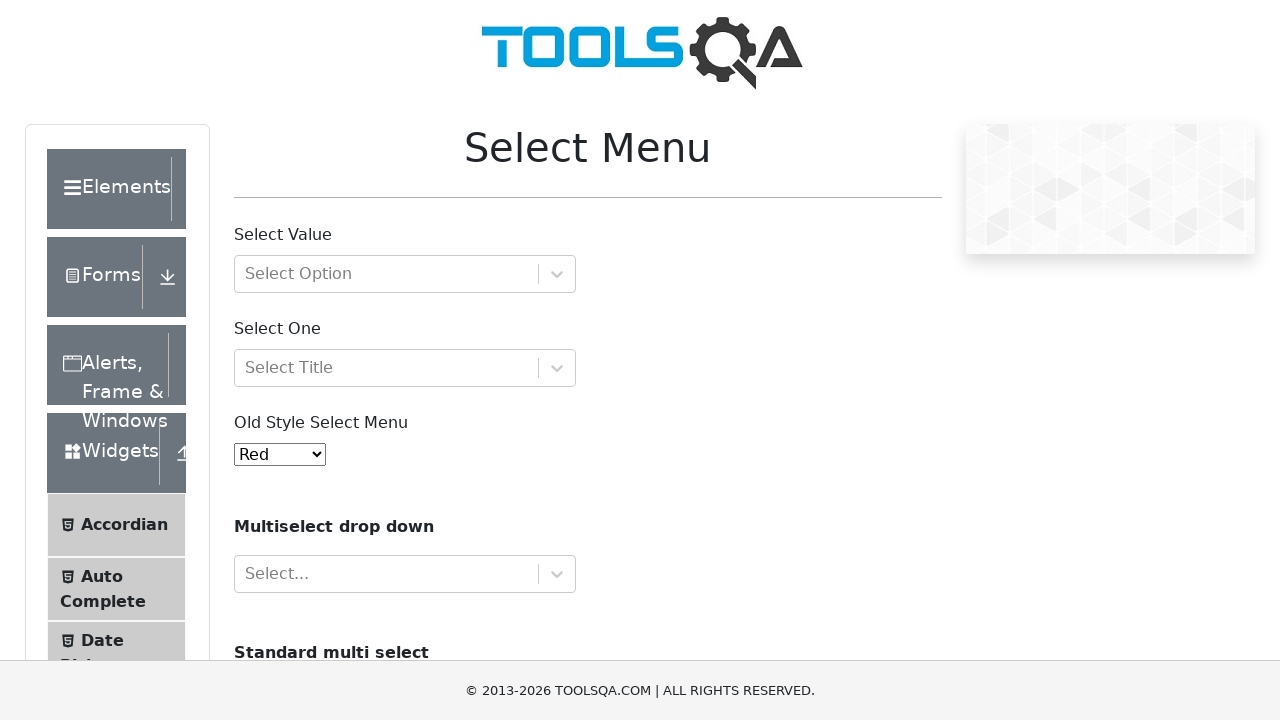

Selected first option by index (Red) from dropdown on #oldSelectMenu
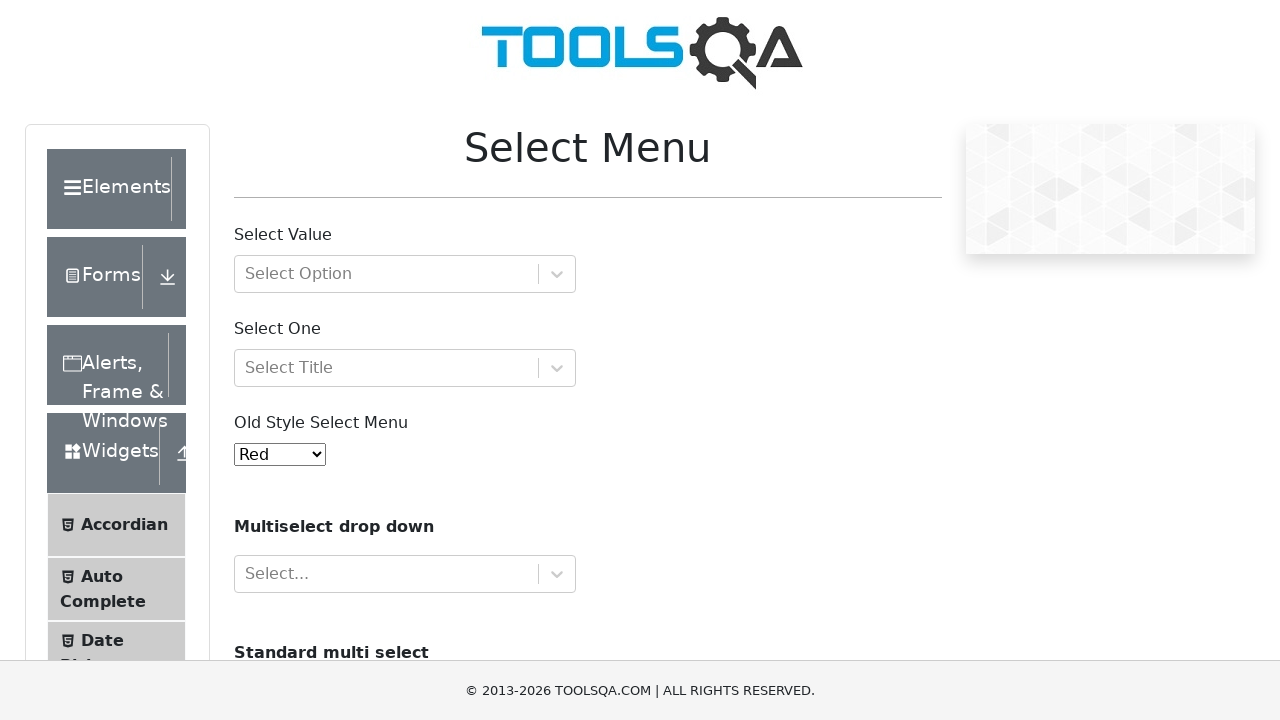

Selected option by value '4' (Purple) from dropdown on #oldSelectMenu
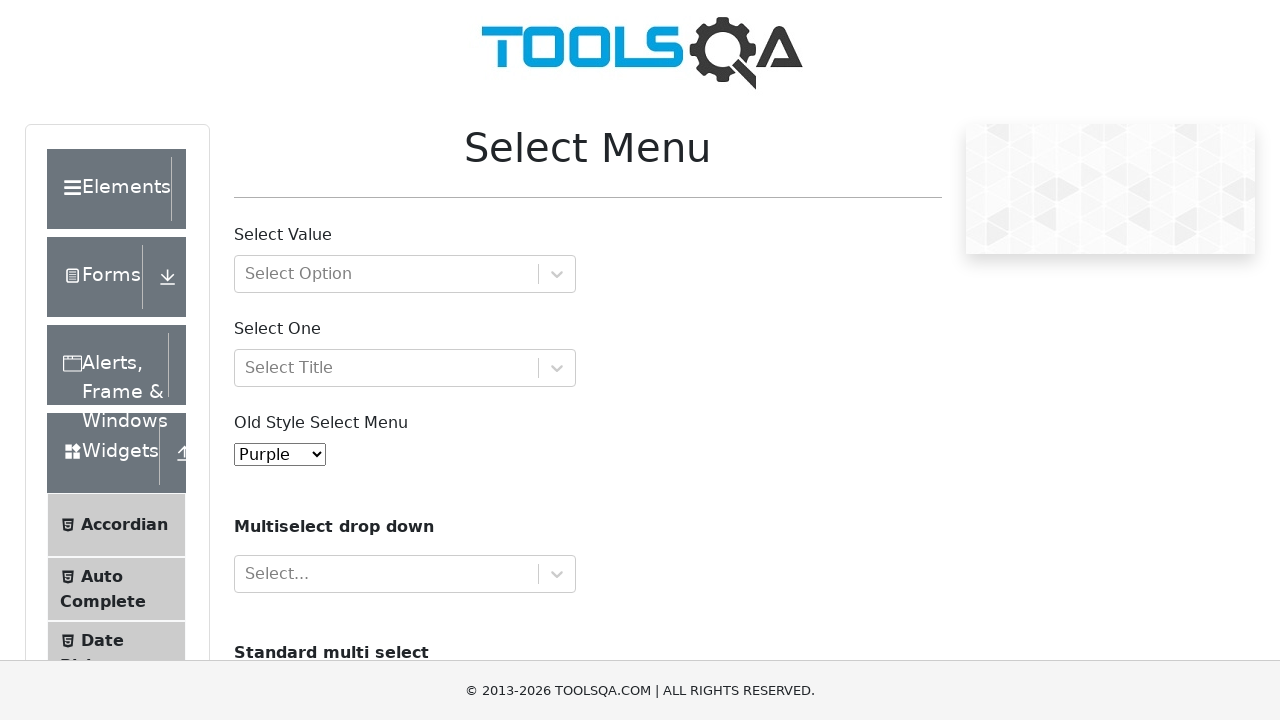

Selected option by visible text 'Indigo' from dropdown on #oldSelectMenu
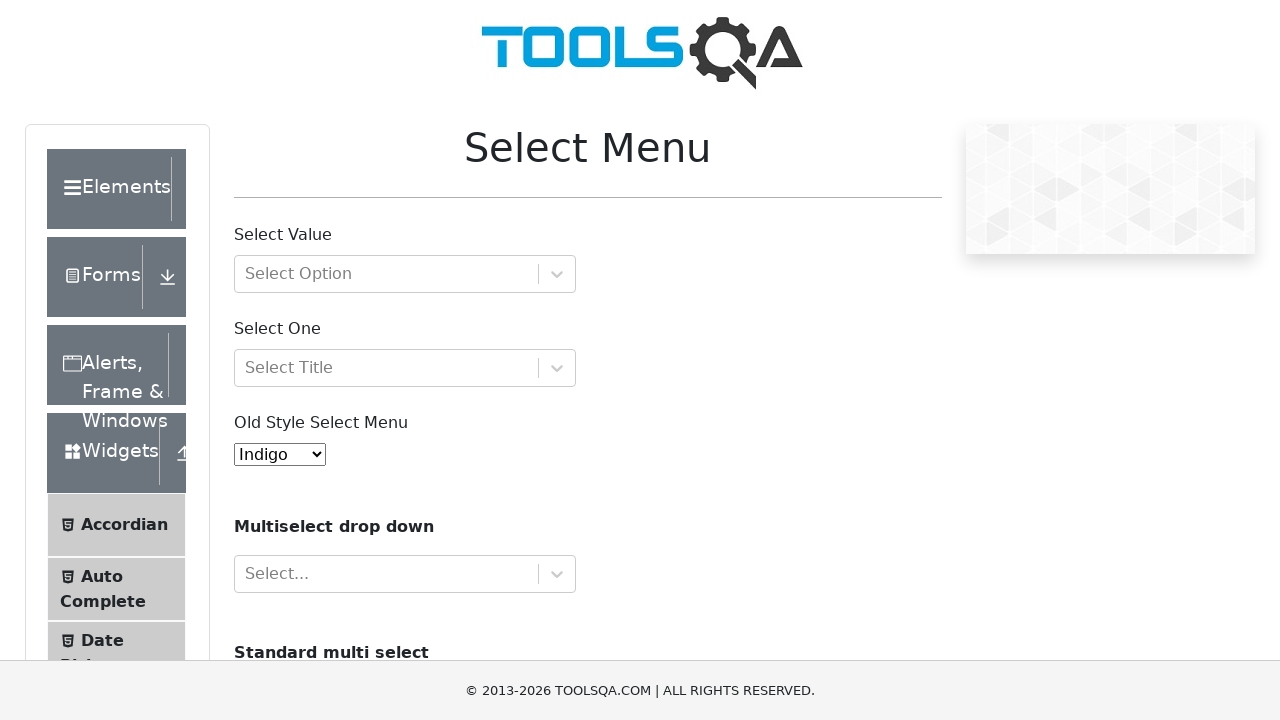

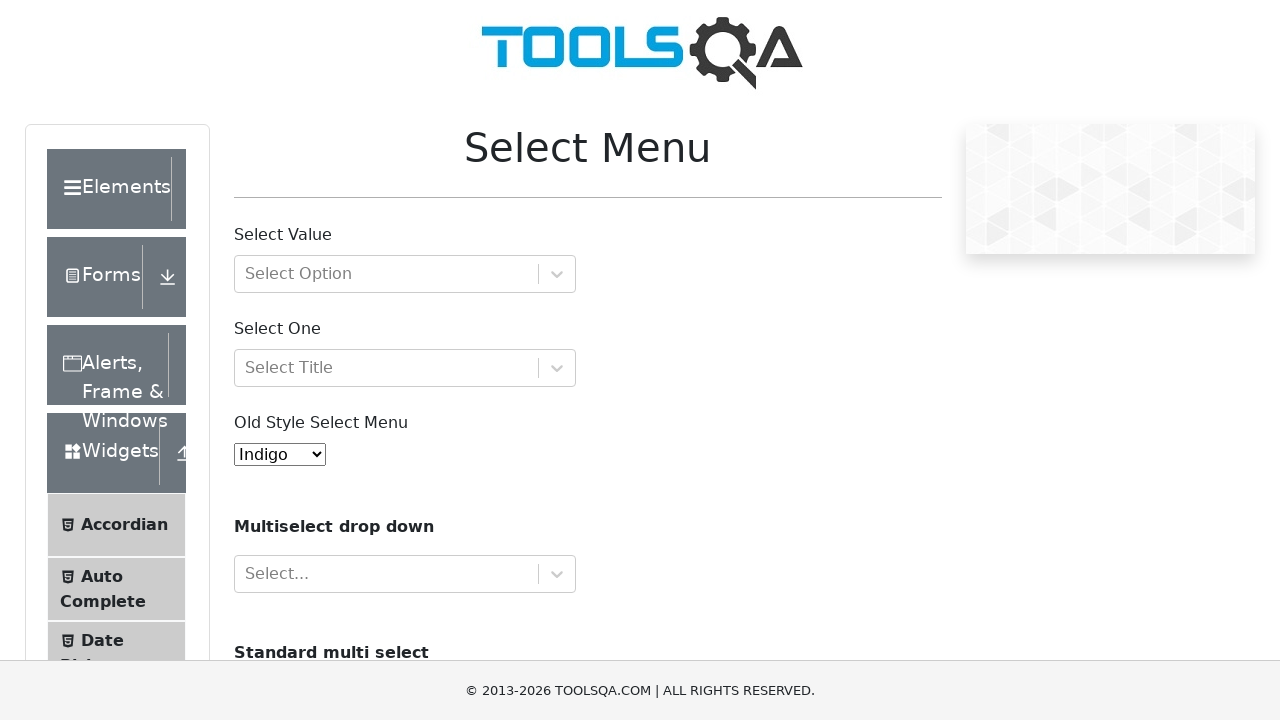